Navigates to OrangeHRM page and verifies that the header logo image element is present on the page

Starting URL: http://alchemy.hguy.co/orangehrm

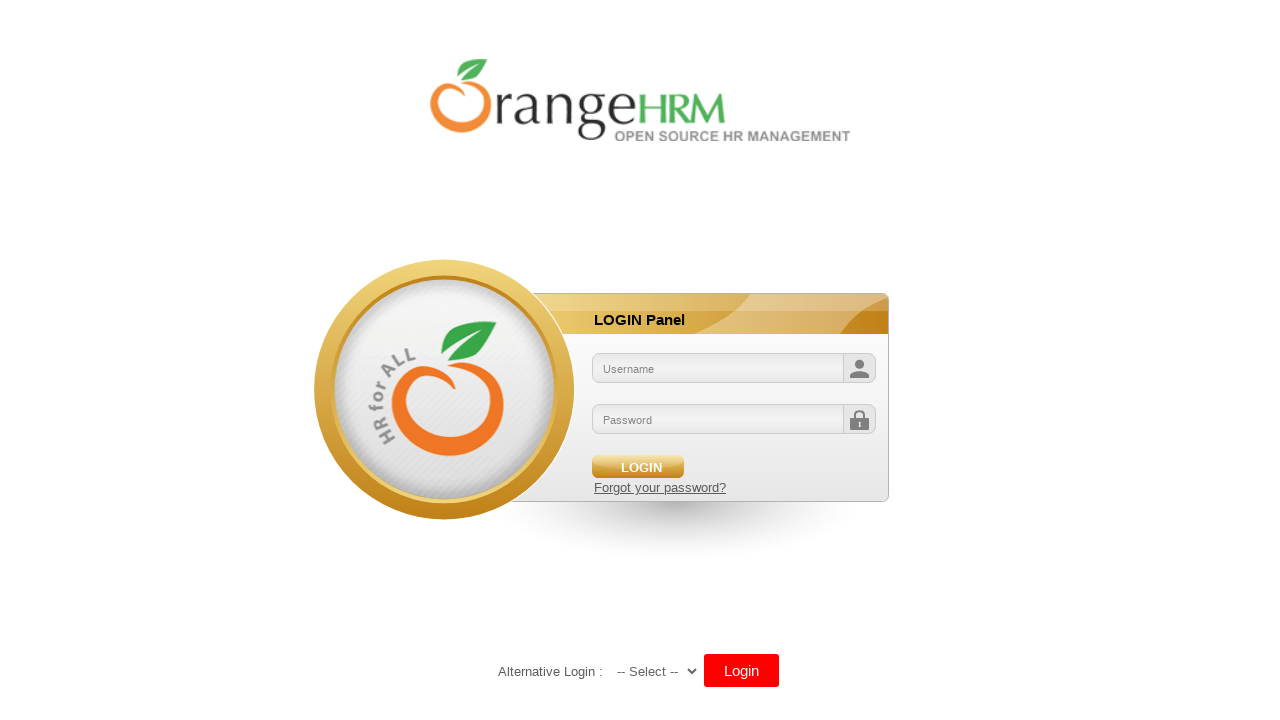

Navigated to OrangeHRM page at http://alchemy.hguy.co/orangehrm
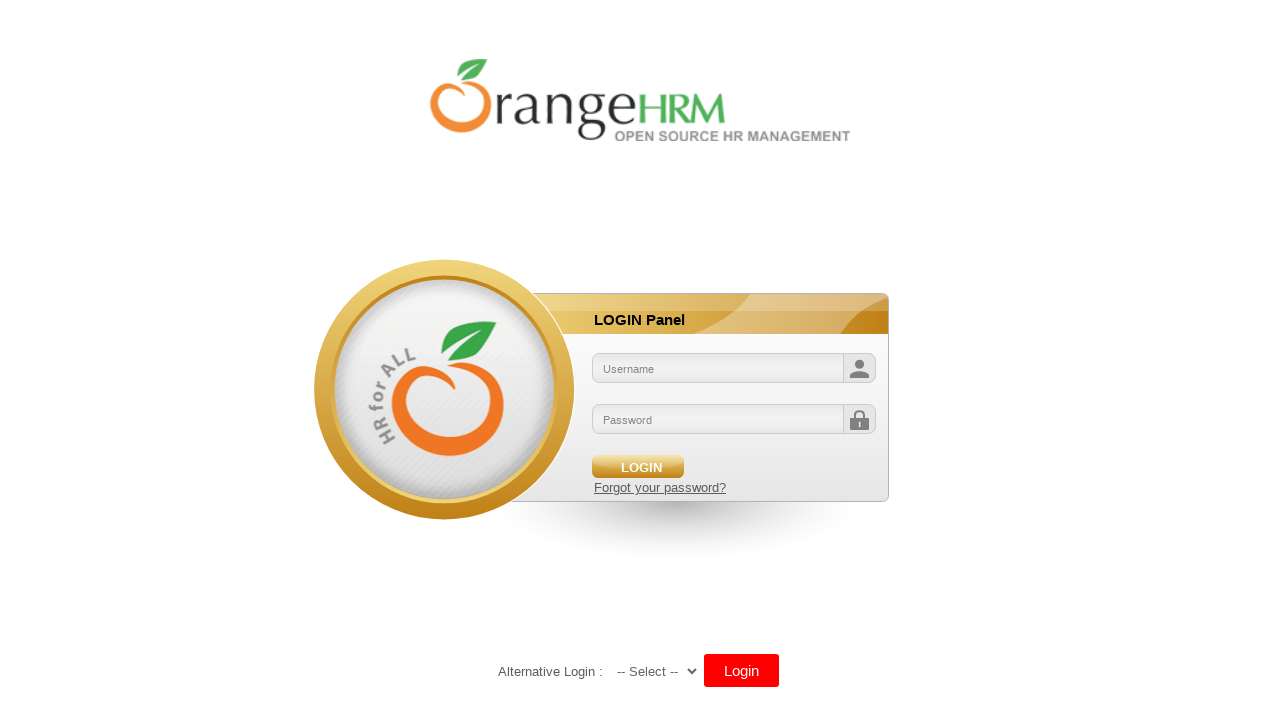

Header logo image element is visible on the page
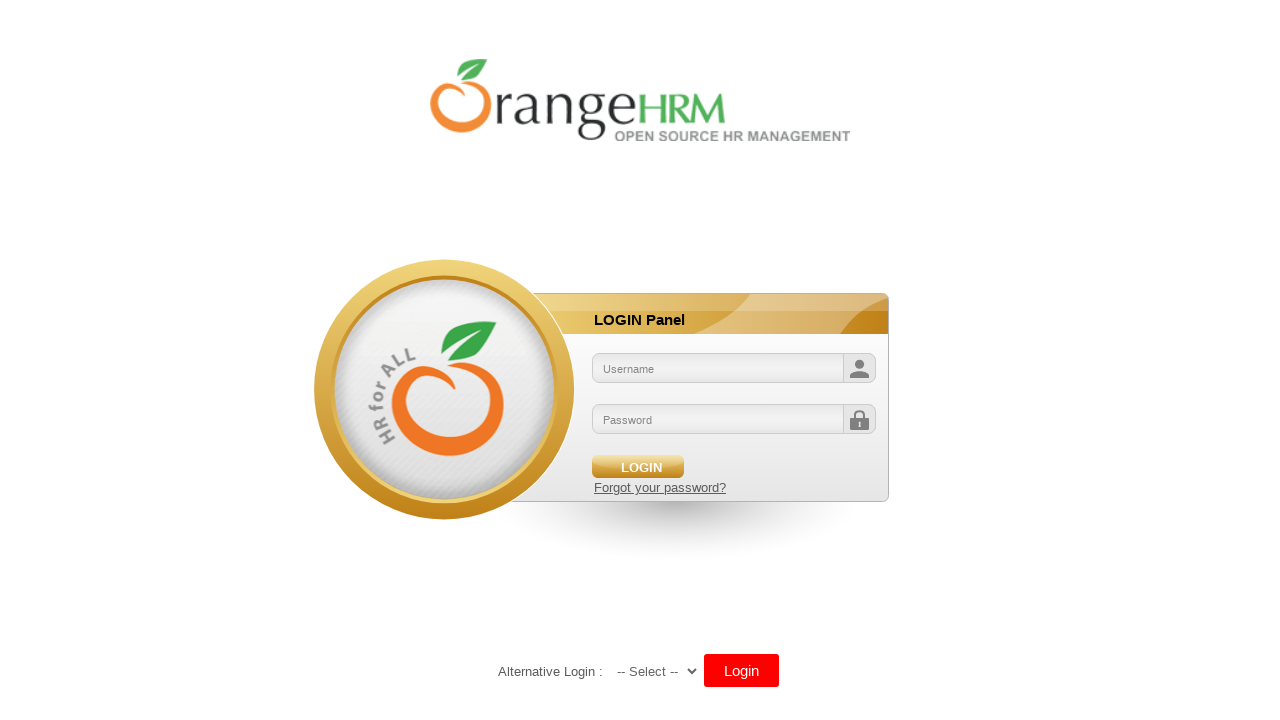

Verified that header logo image has a src attribute and is properly loaded
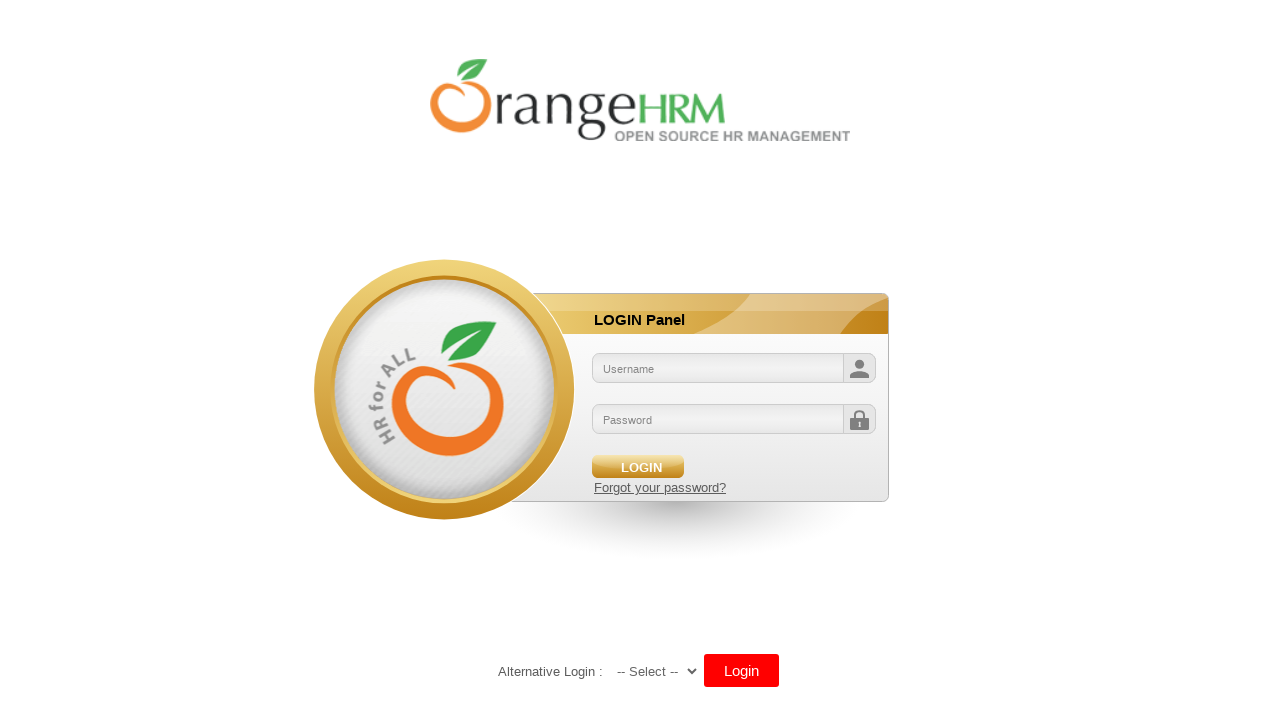

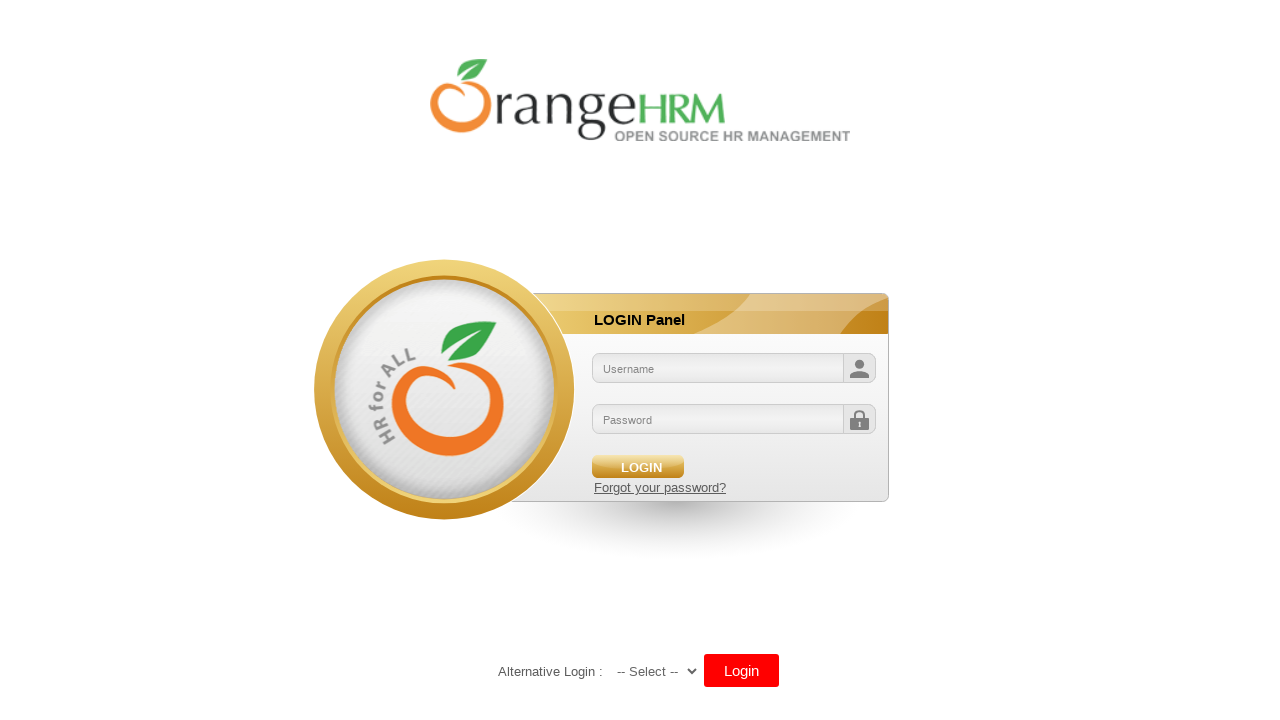